Opens the Zerodha Kite trading platform homepage and verifies the page loads successfully by maximizing the browser window.

Starting URL: https://kite.zerodha.com/

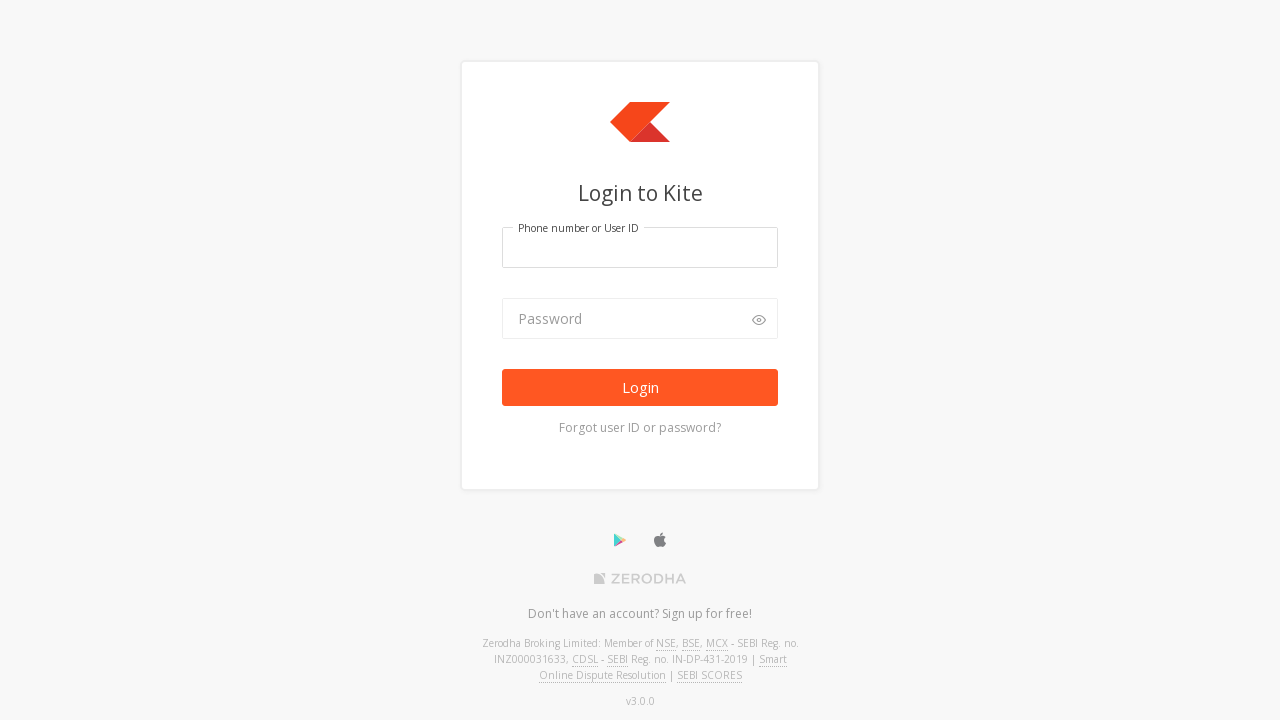

Set viewport size to 1920x1080 to maximize browser window
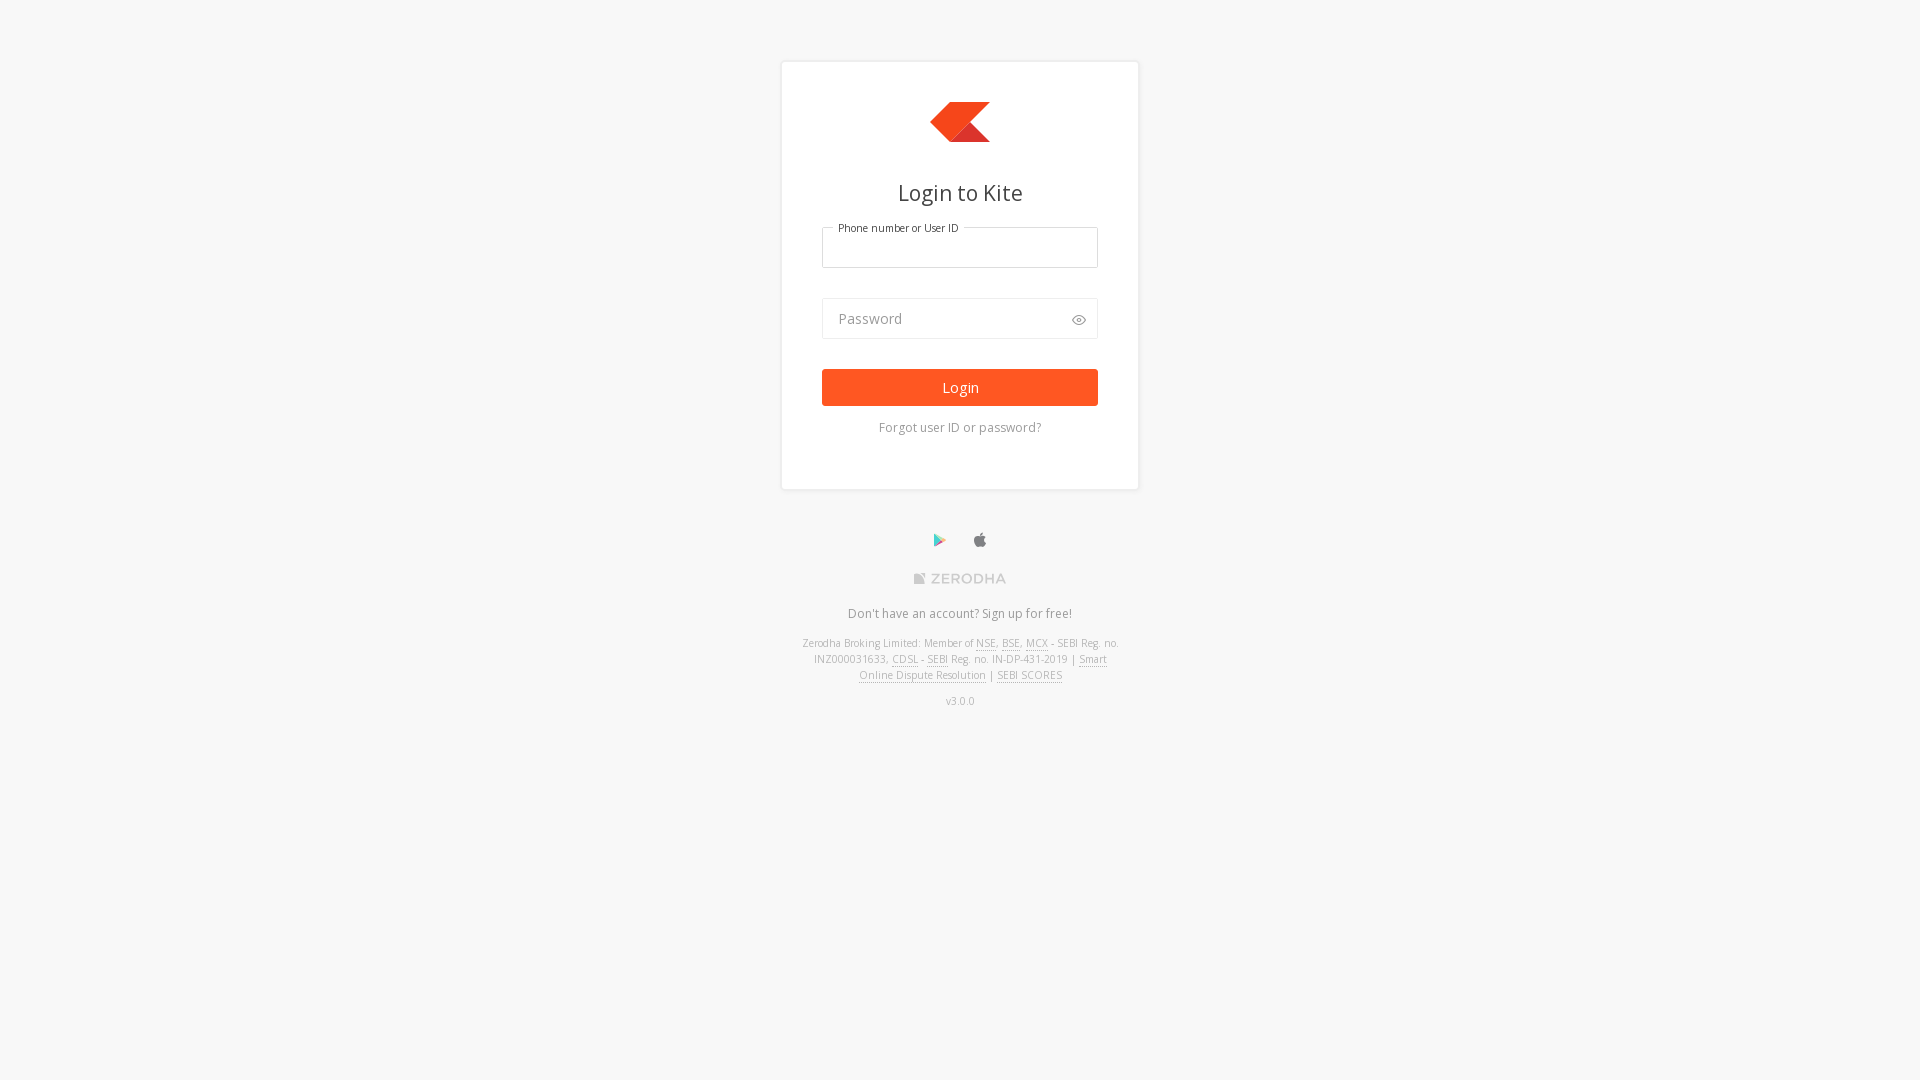

Zerodha Kite trading platform homepage loaded successfully (domcontentloaded state reached)
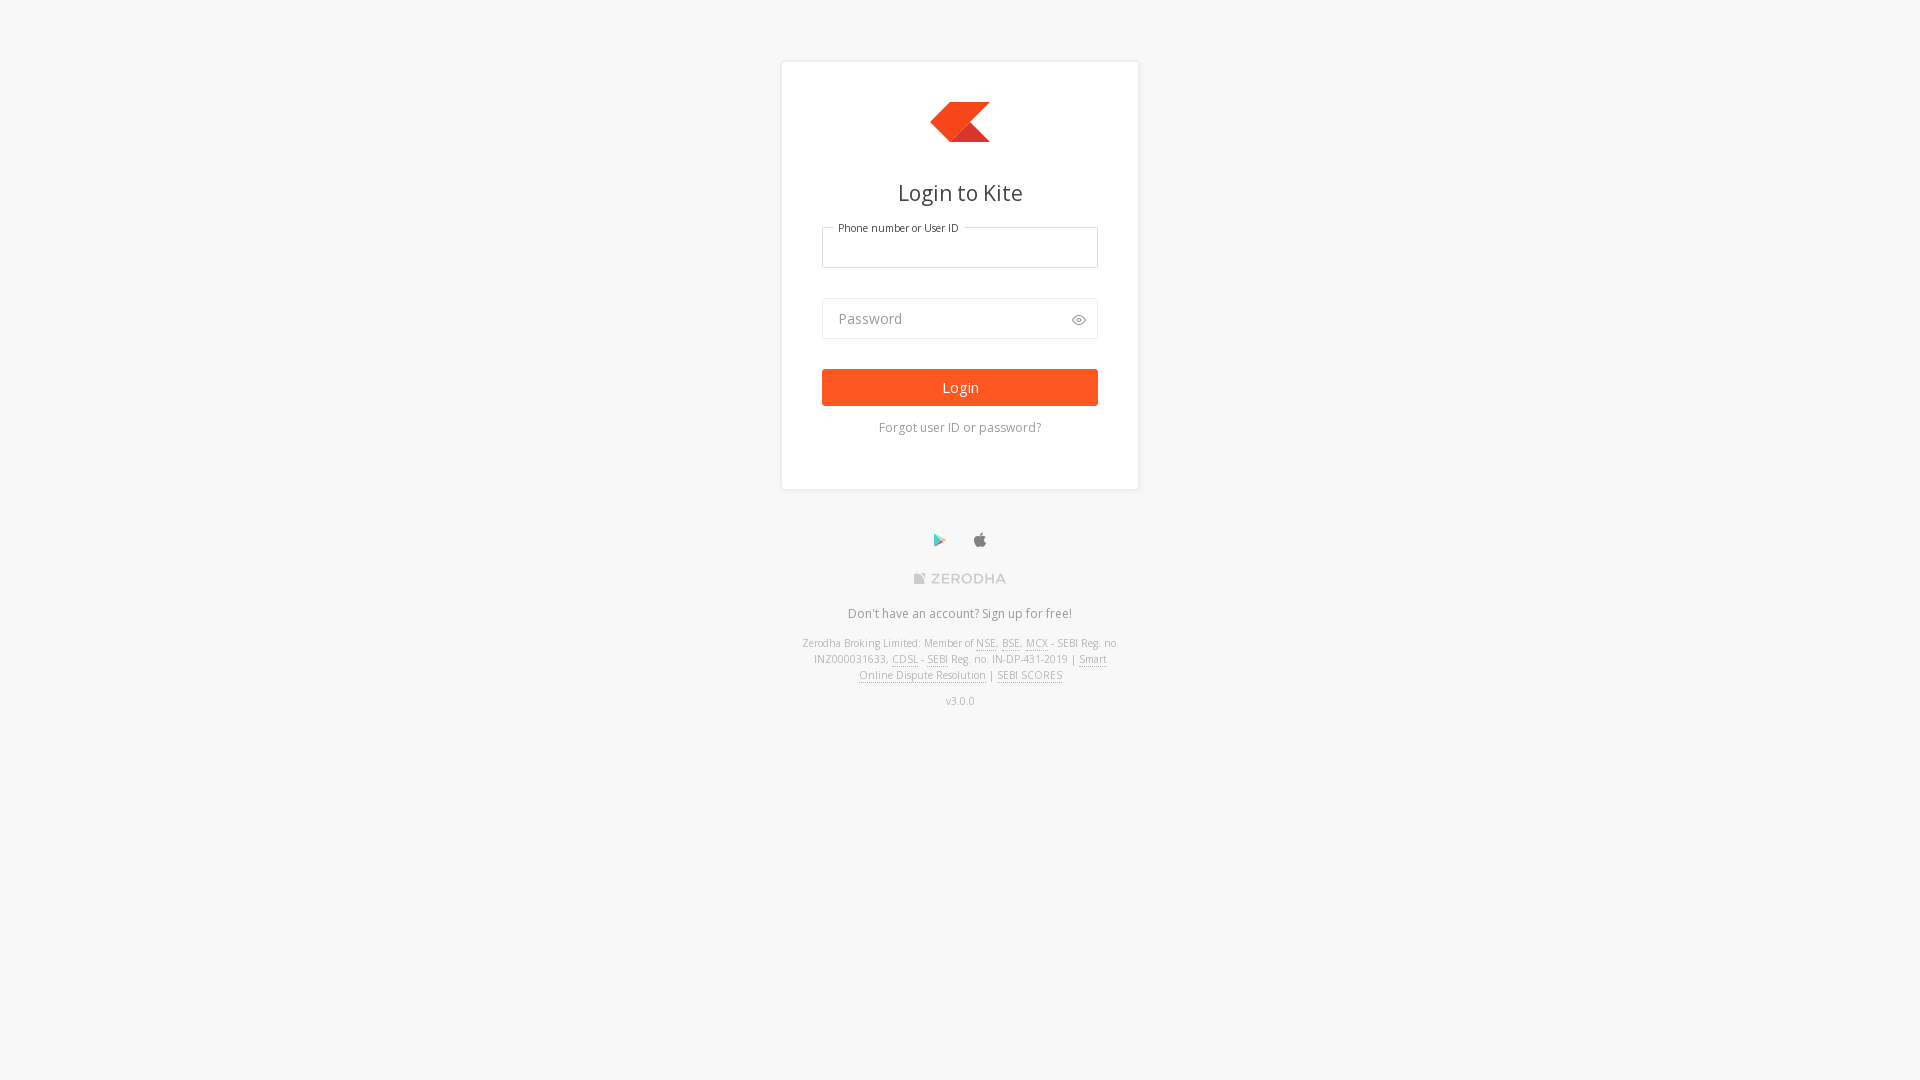

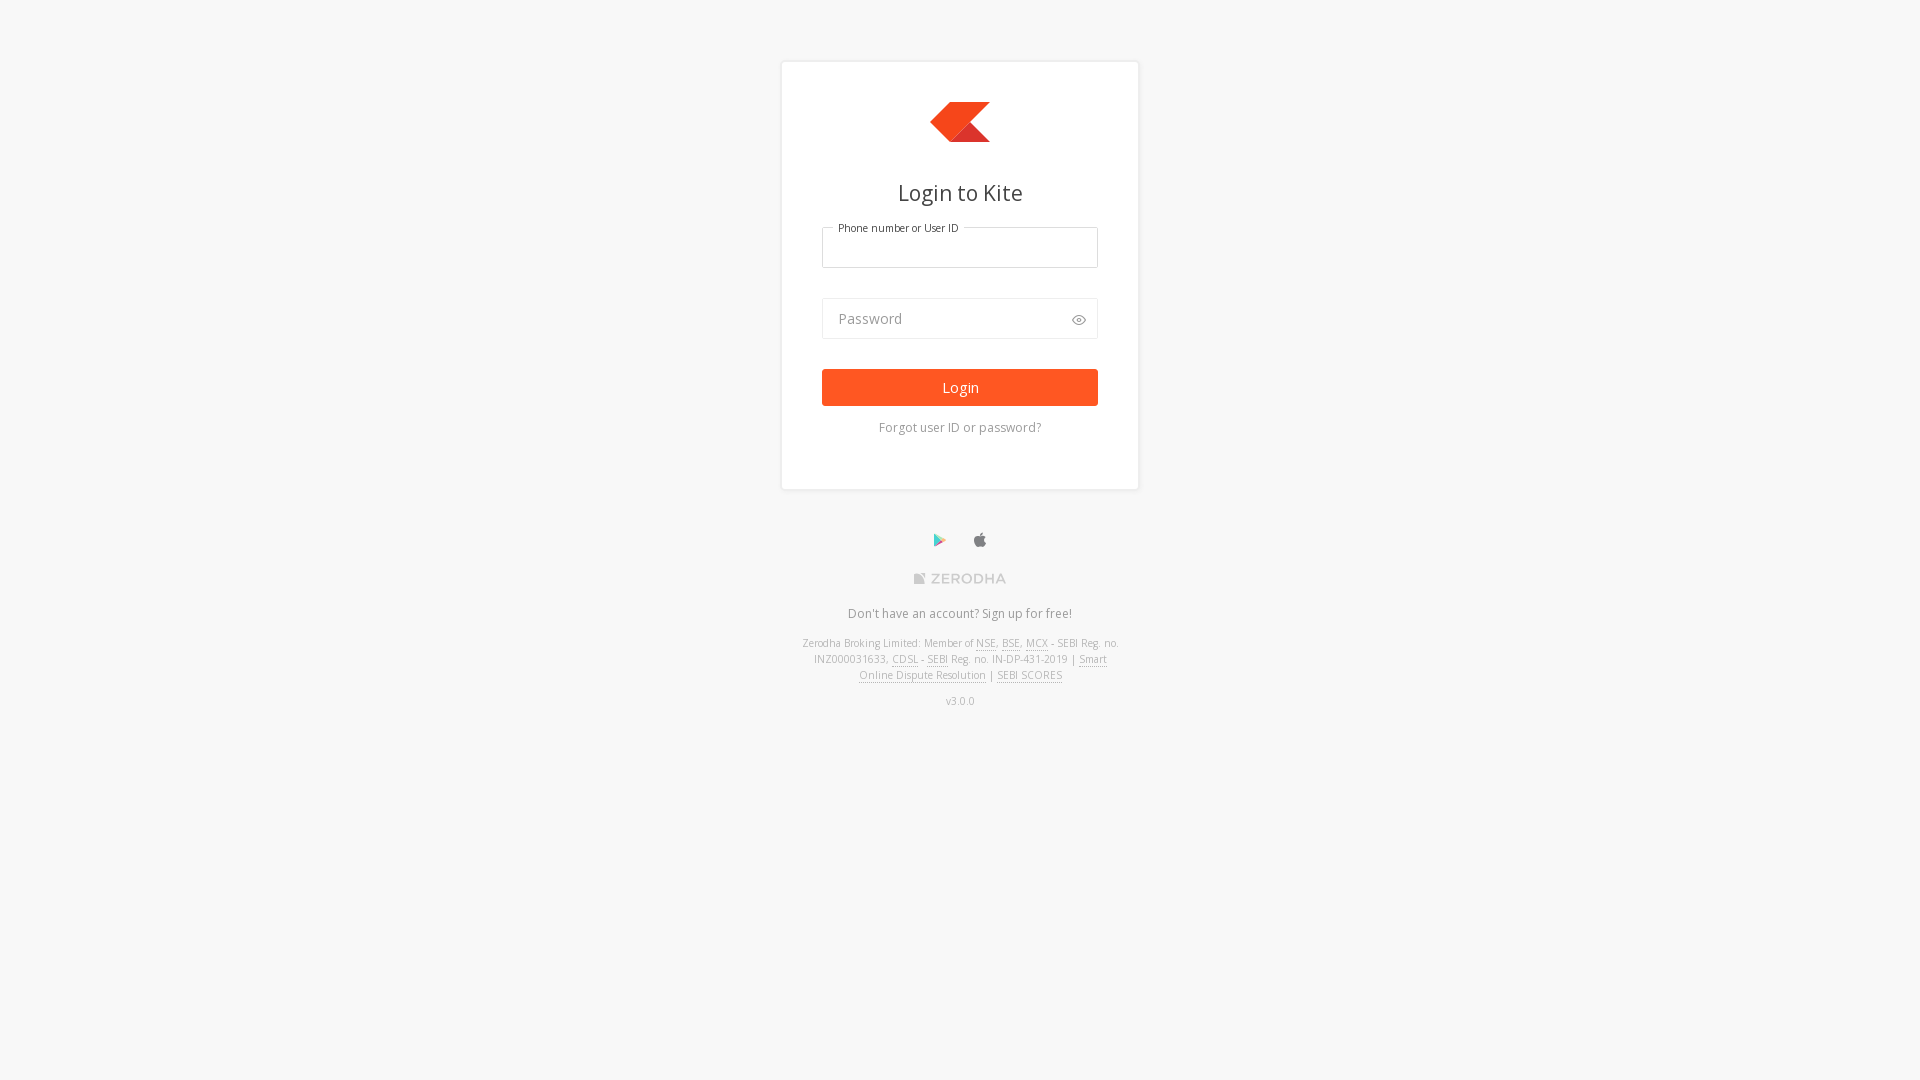